Tests the seat availability feature by searching for trains between two stations (Secunderabad to Rajamundry) and retrieving the list of available trains

Starting URL: https://www.railyatri.in/live-train-status

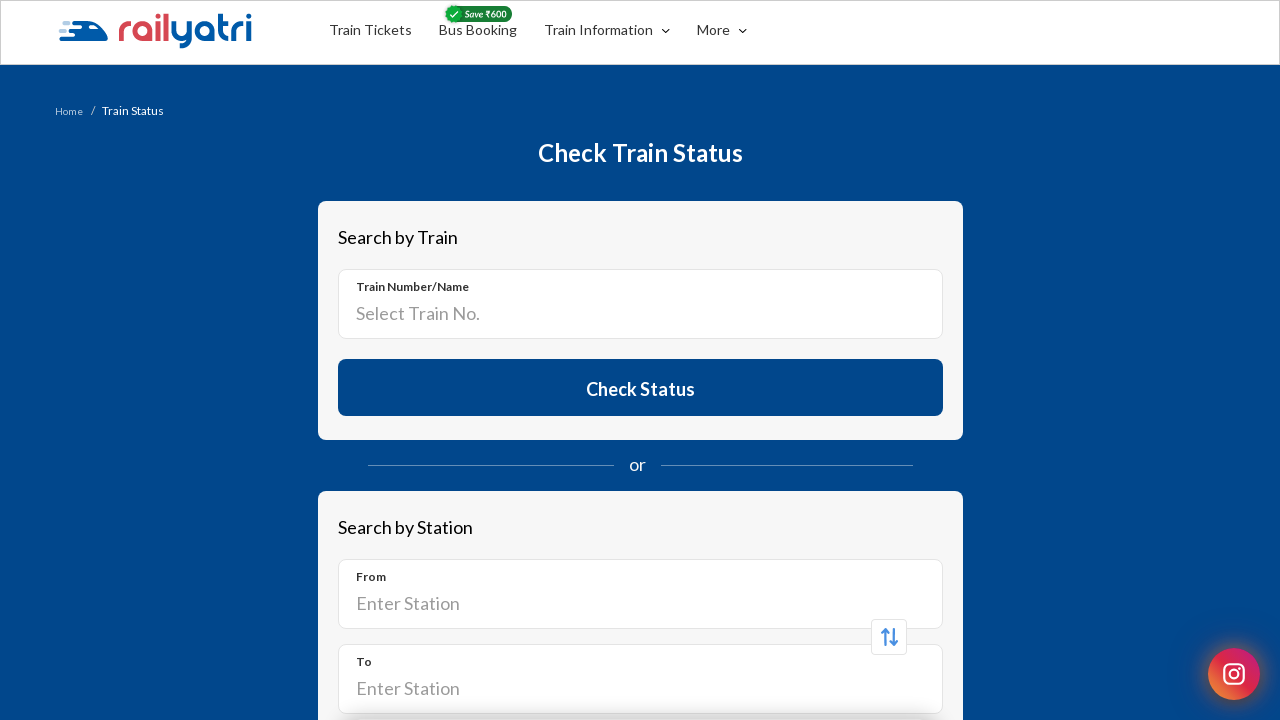

Clicked on Seat Availability menu option at (111, 417) on (//ul/li/a[text()='Seat Availability'])[1]
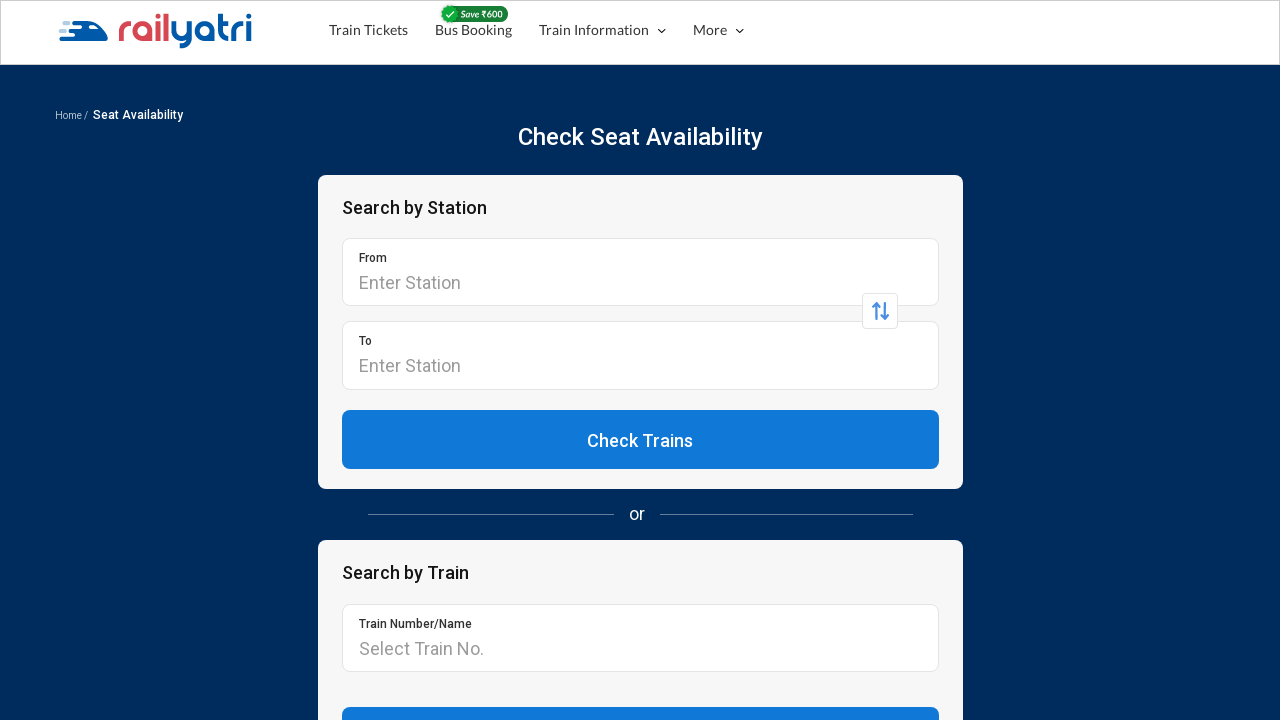

Filled source station field with 'Secunderabad' on //input[@id='from_stn_name']
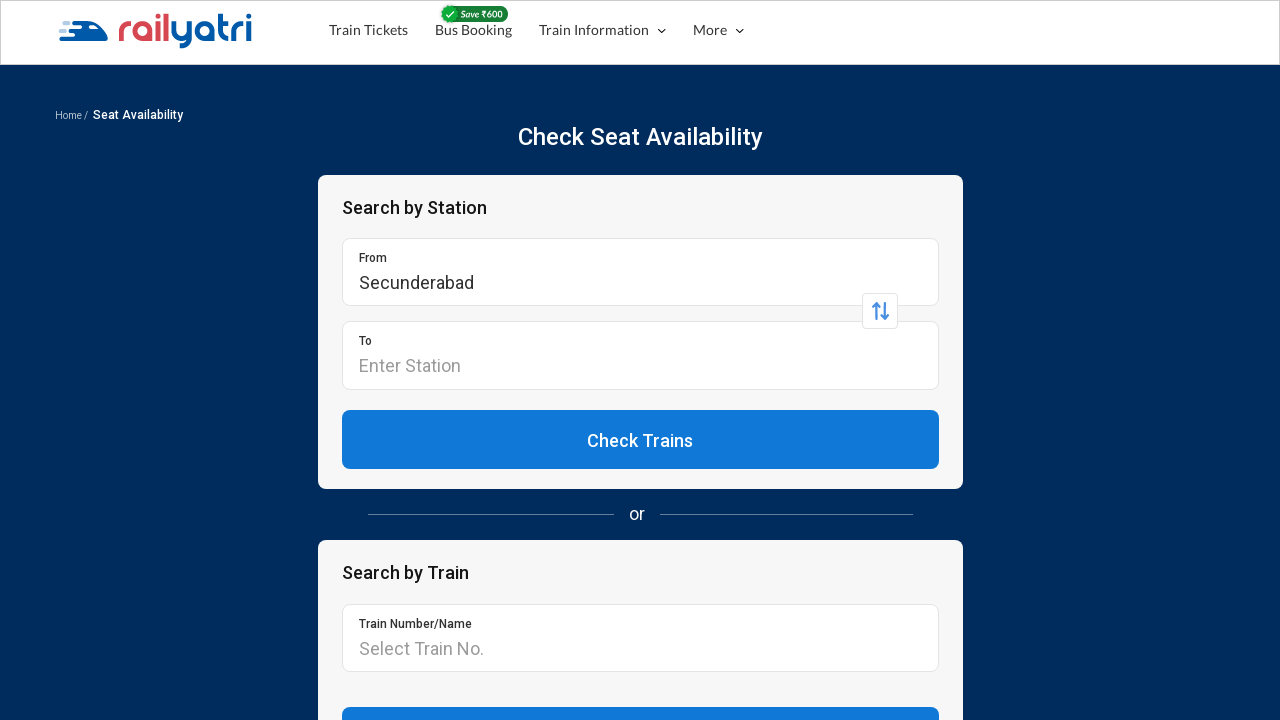

Selected Secunderabad Jn from dropdown at (456, 326) on xpath=//ul/li//span[text()='Secunderabad Jn']
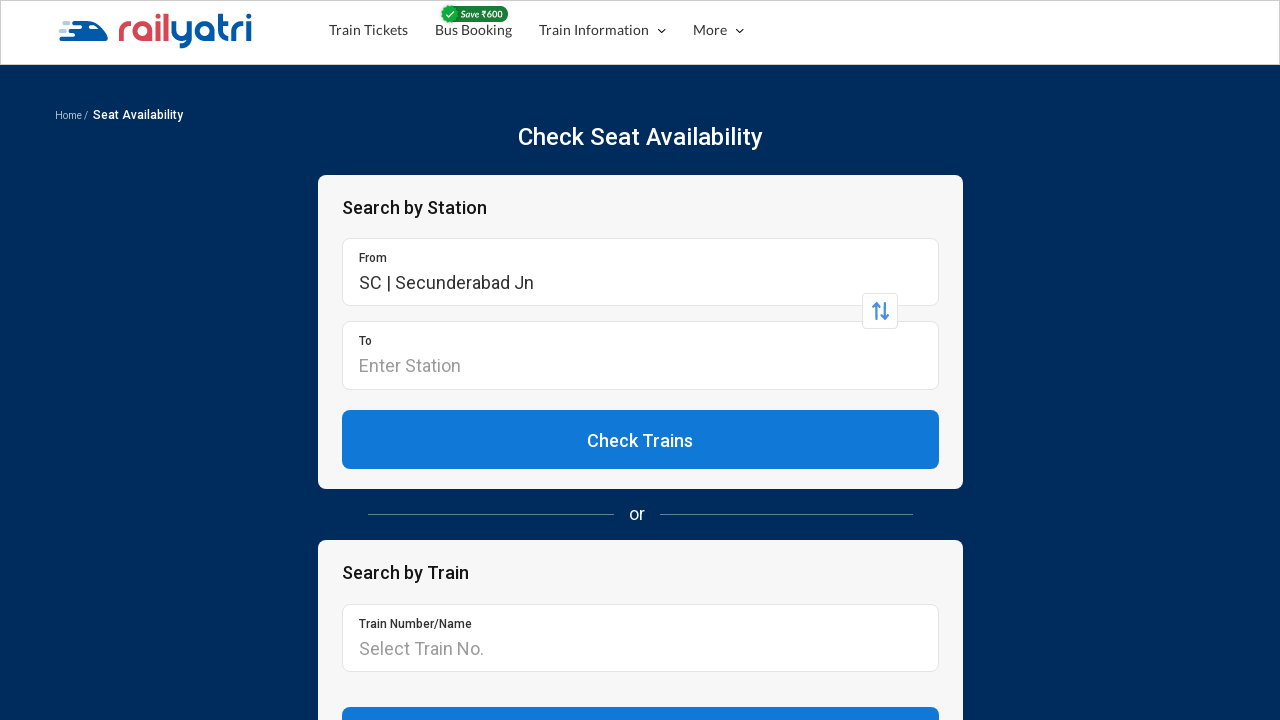

Filled destination station field with 'RJY' on //input[@id='to_stn_name']
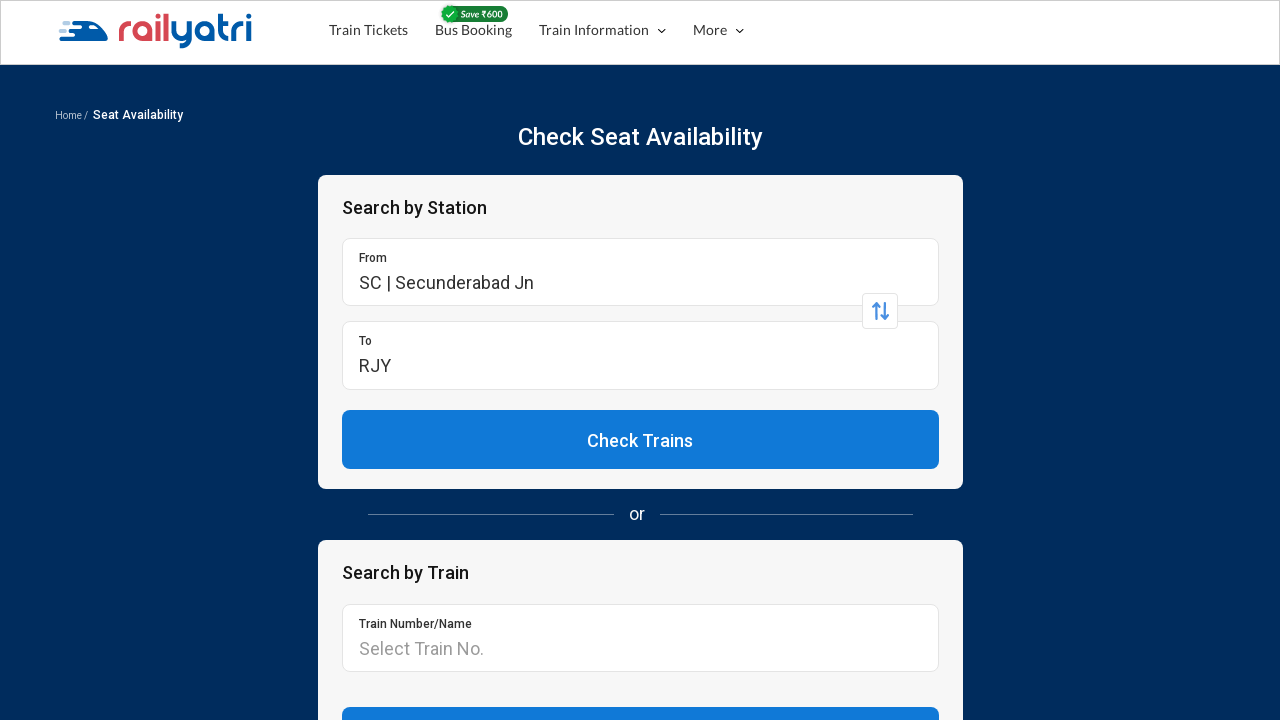

Selected Rajamundry from dropdown at (445, 409) on xpath=//ul/li//span[text()='Rajamundry']
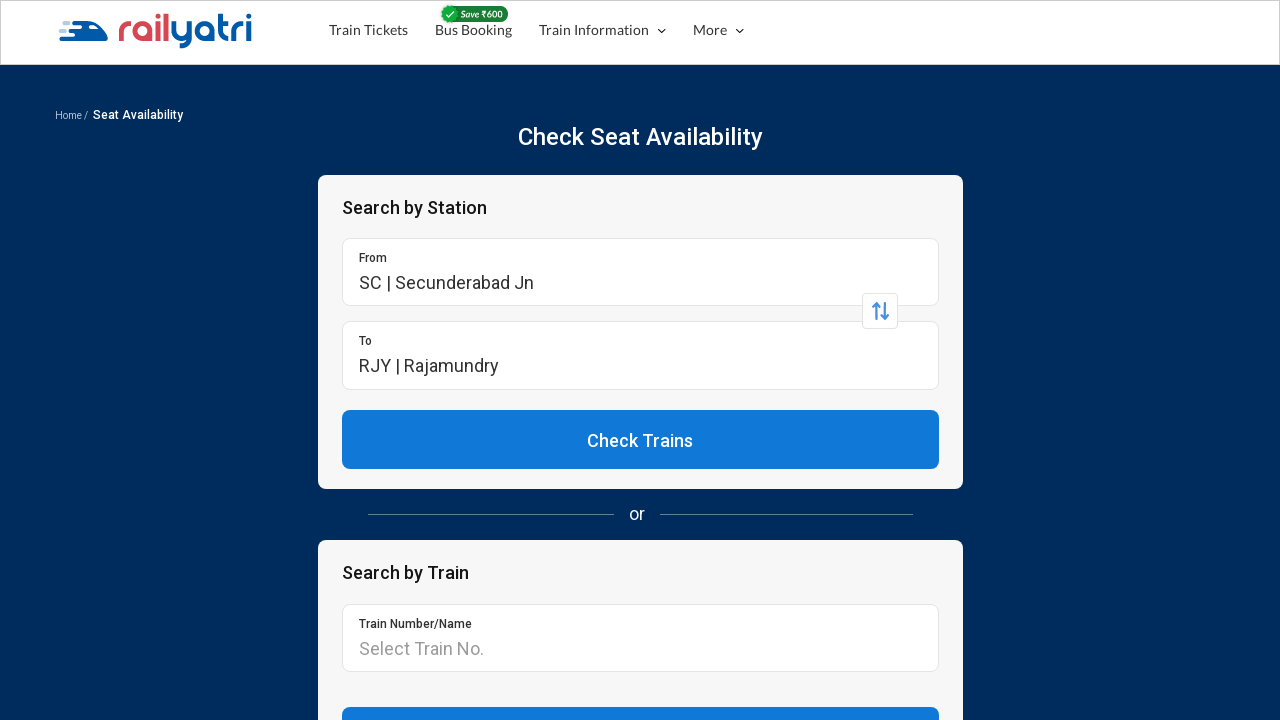

Clicked Check Trains button to search for available trains at (640, 439) on #station_submit
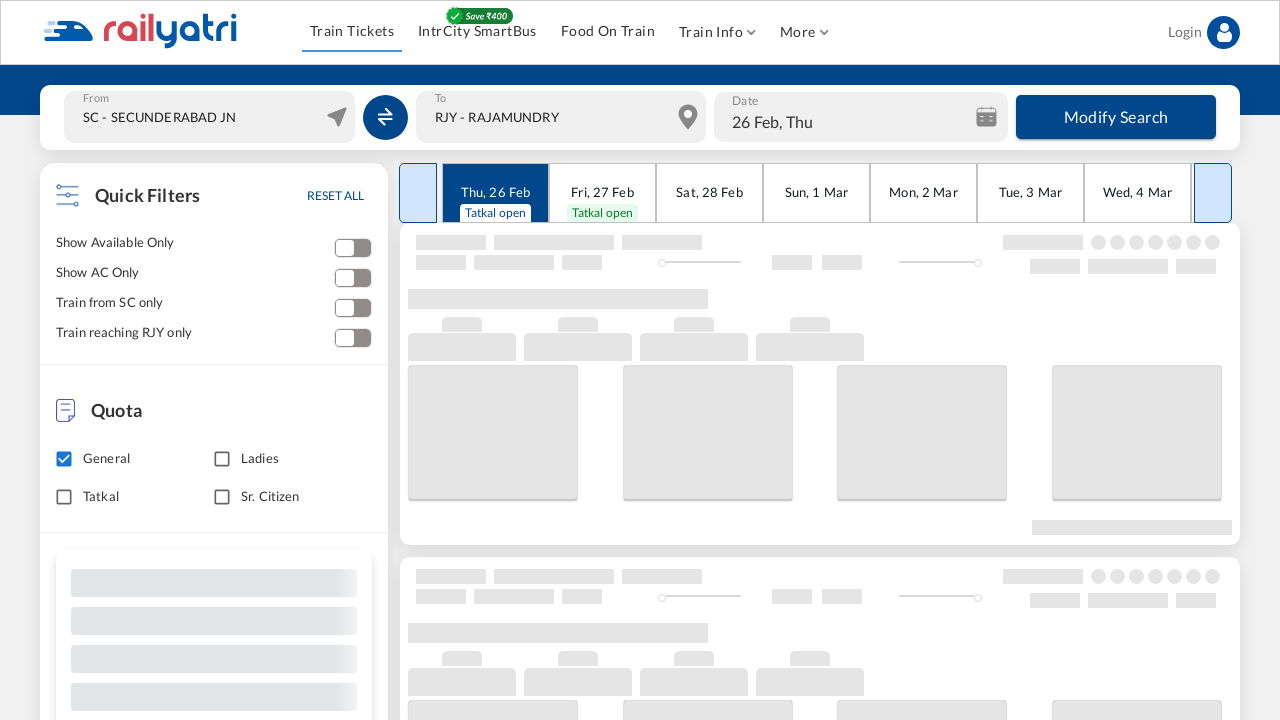

Train search results loaded successfully
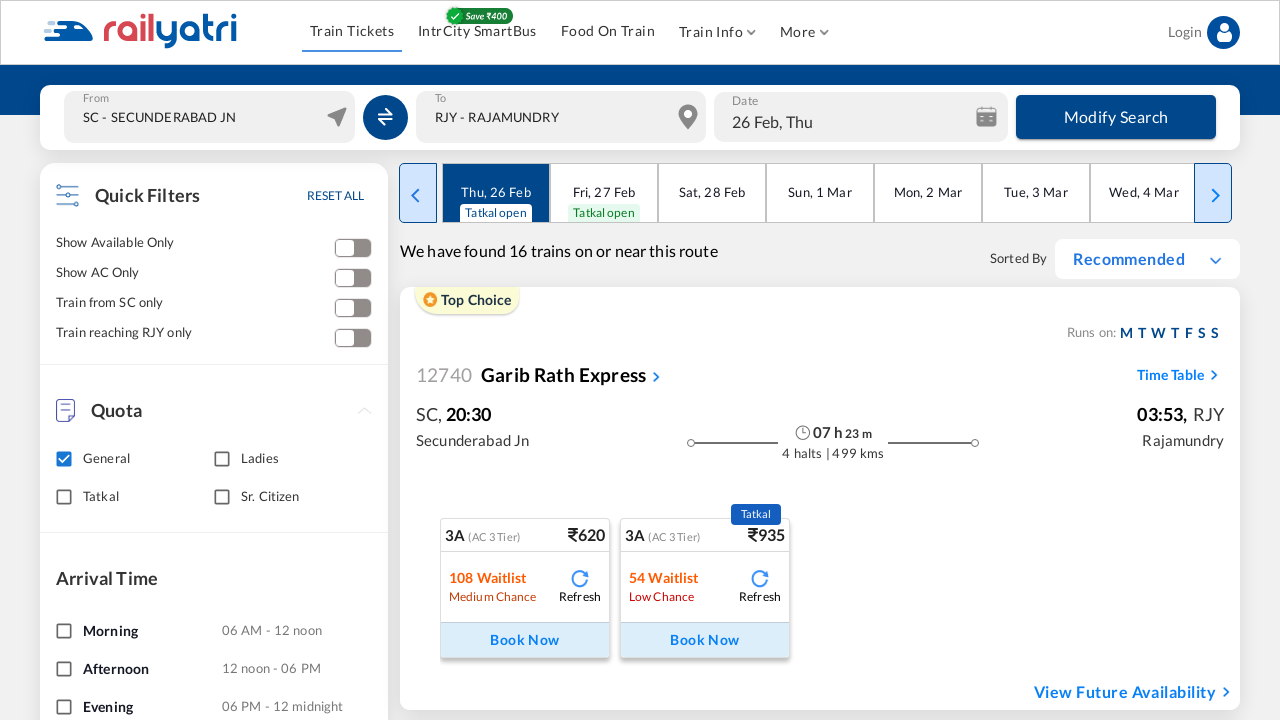

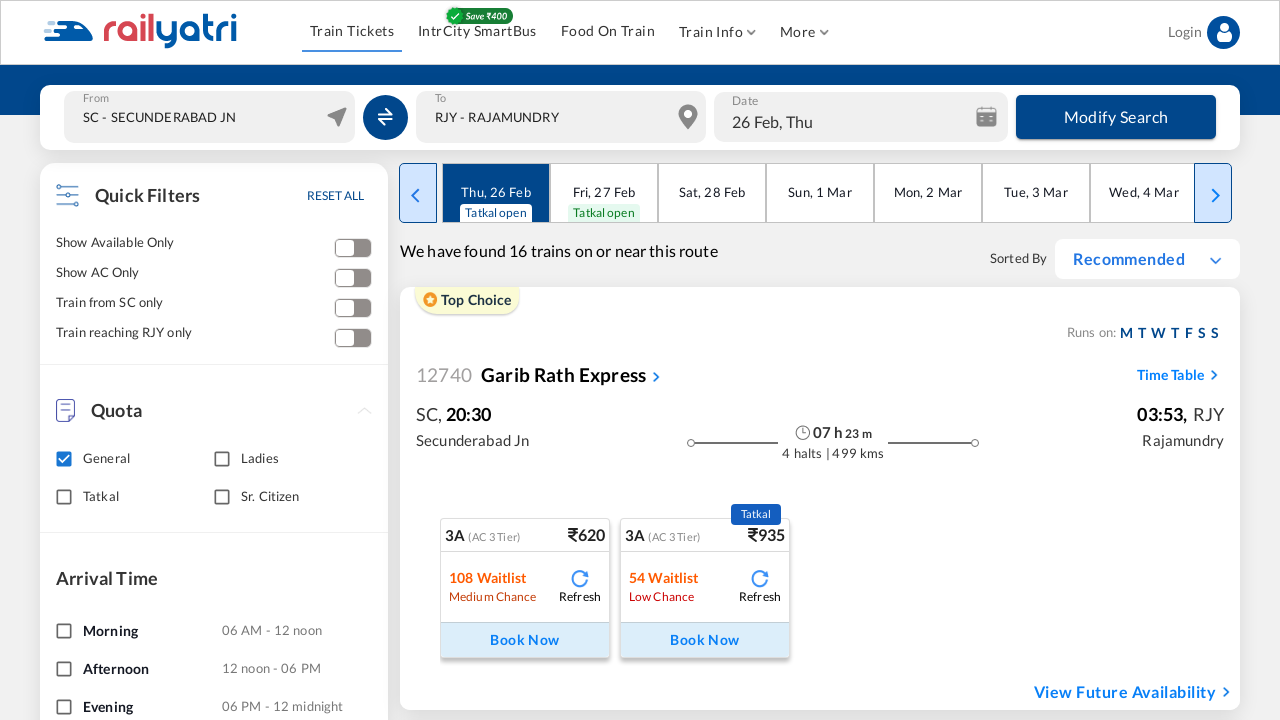